Tests keyboard accessibility by clicking a button, handling an alert popup, and filling in a form field to verify form input is editable.

Starting URL: https://mdn.github.io/learning-area/tools-testing/cross-browser-testing/accessibility/native-keyboard-accessibility.html

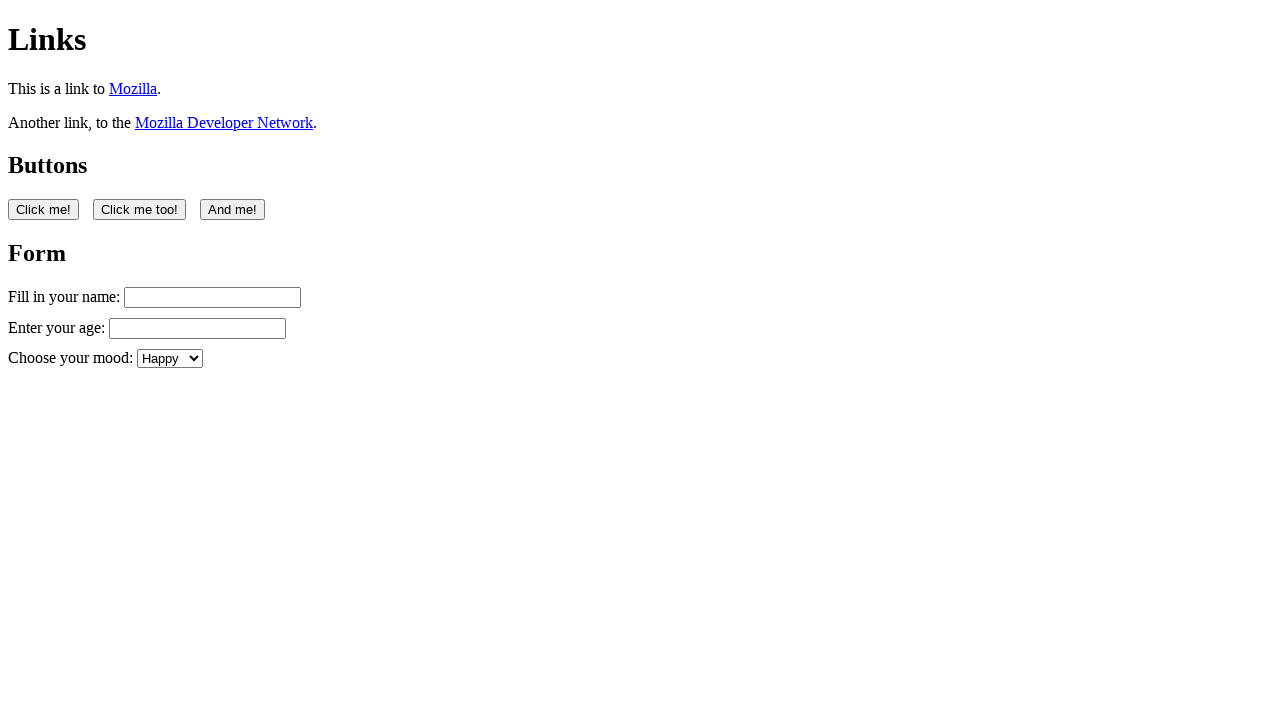

Clicked the first button on the page at (44, 209) on button:nth-of-type(1)
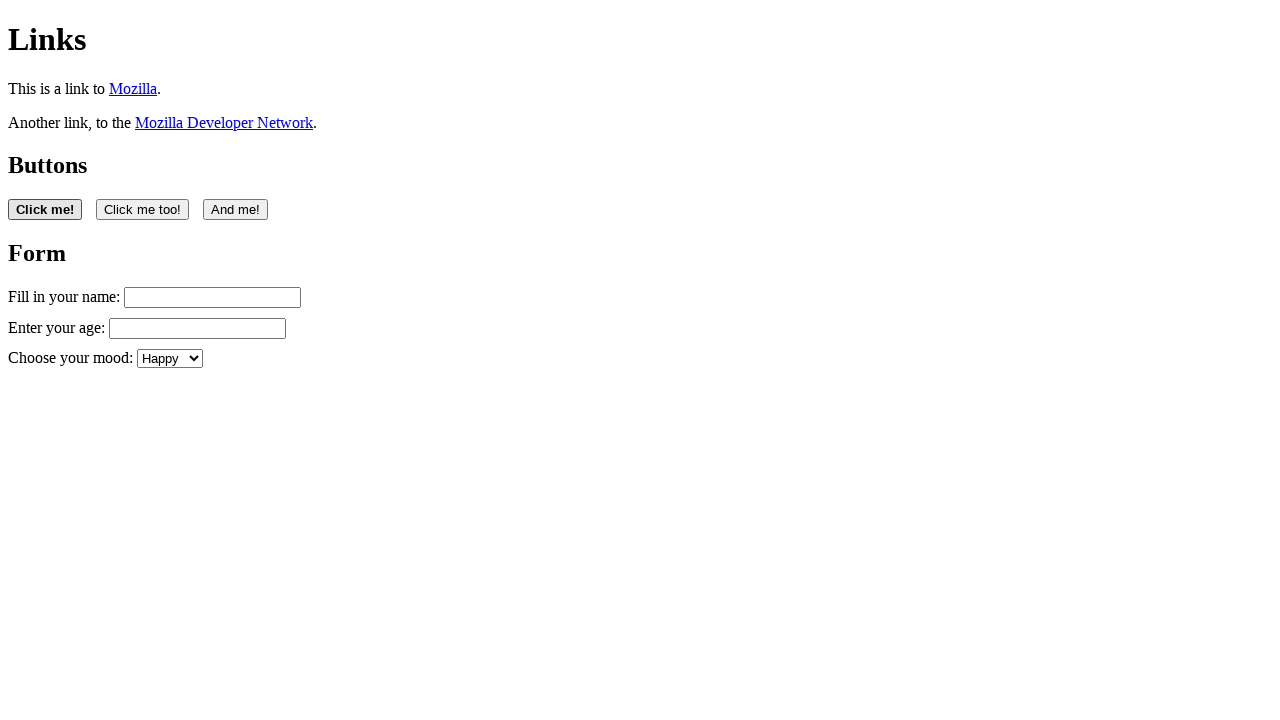

Set up alert dialog handler to accept dialogs
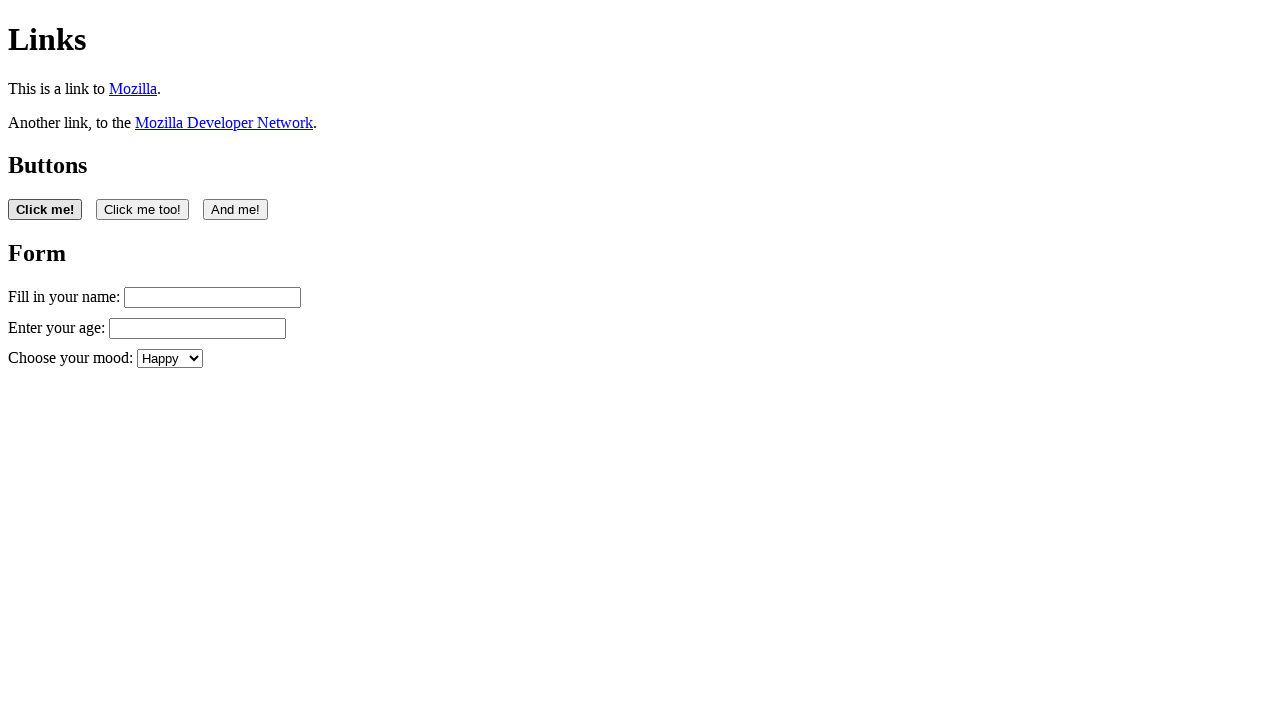

Waited 2 seconds for alert to appear
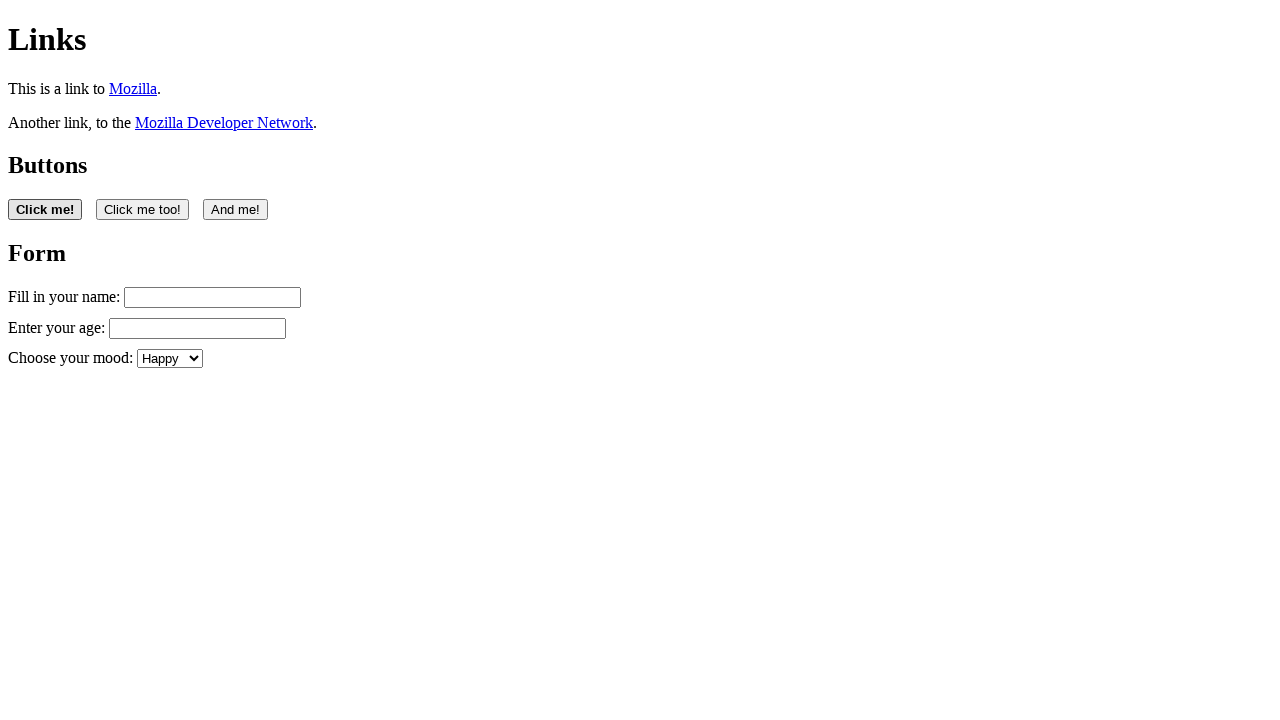

Filled name input field with 'Filling in my form' on #name
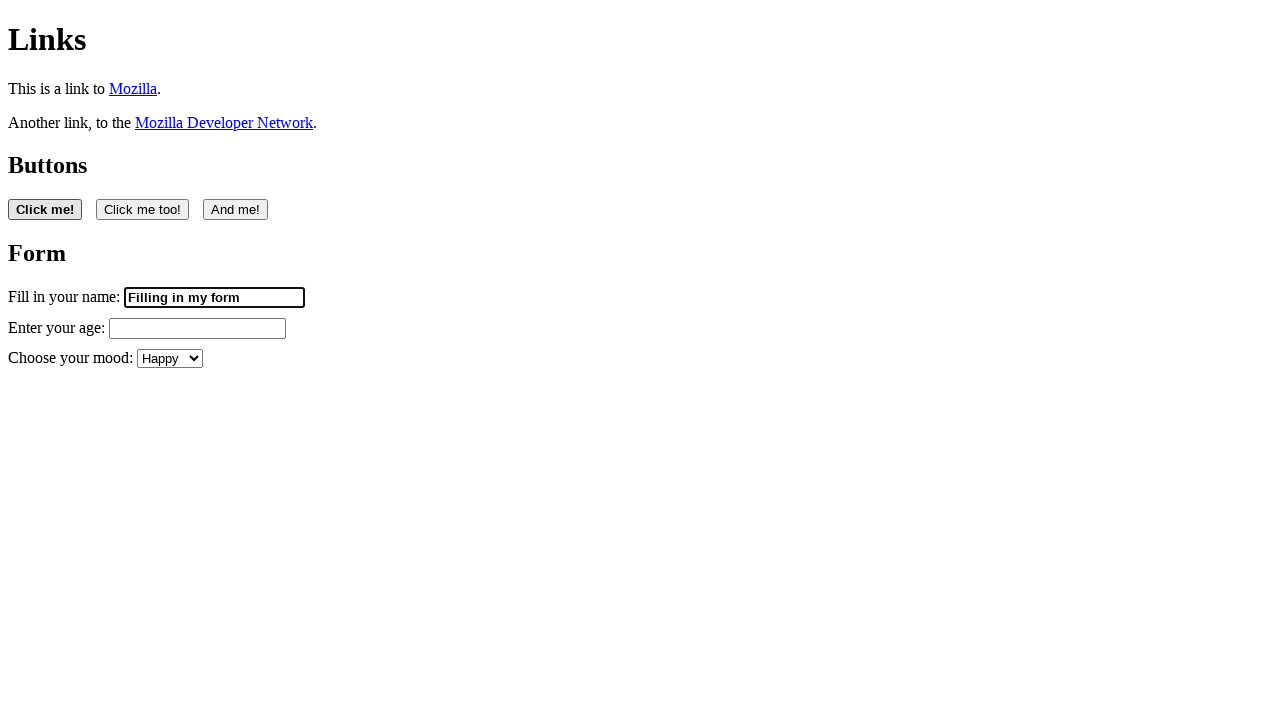

Retrieved the value from name input field
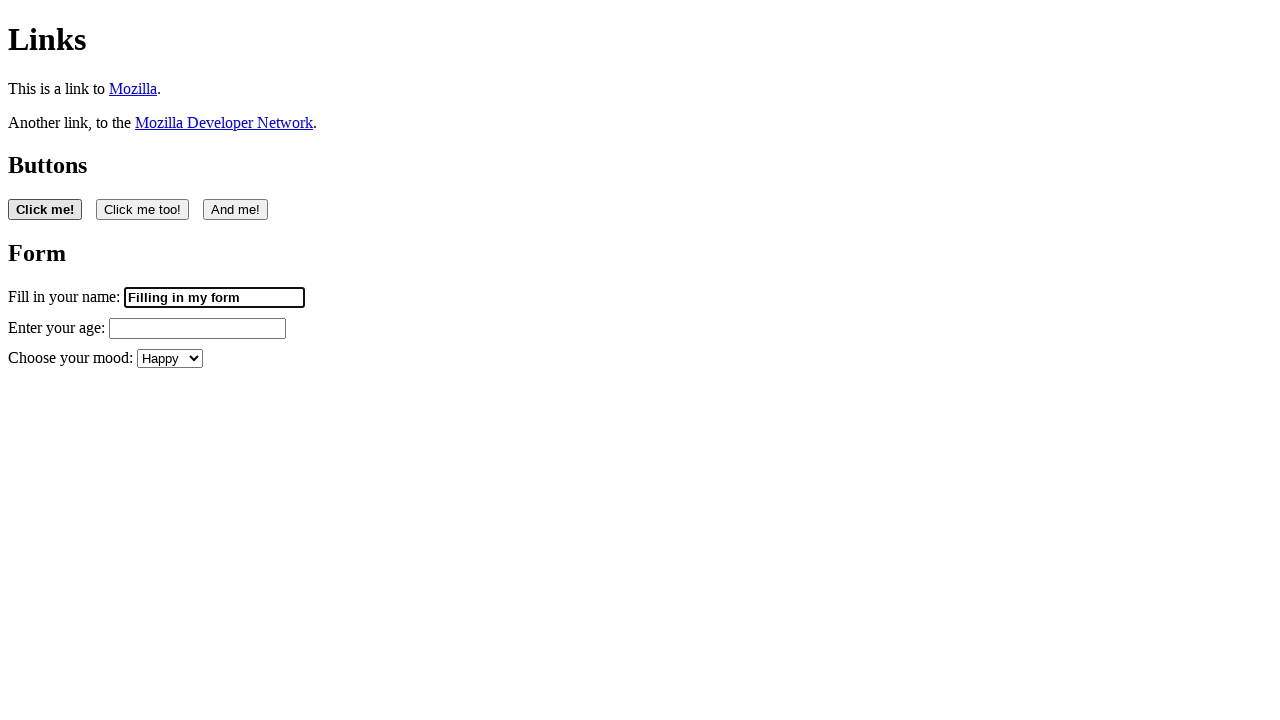

Verified that form input field is editable and contains text
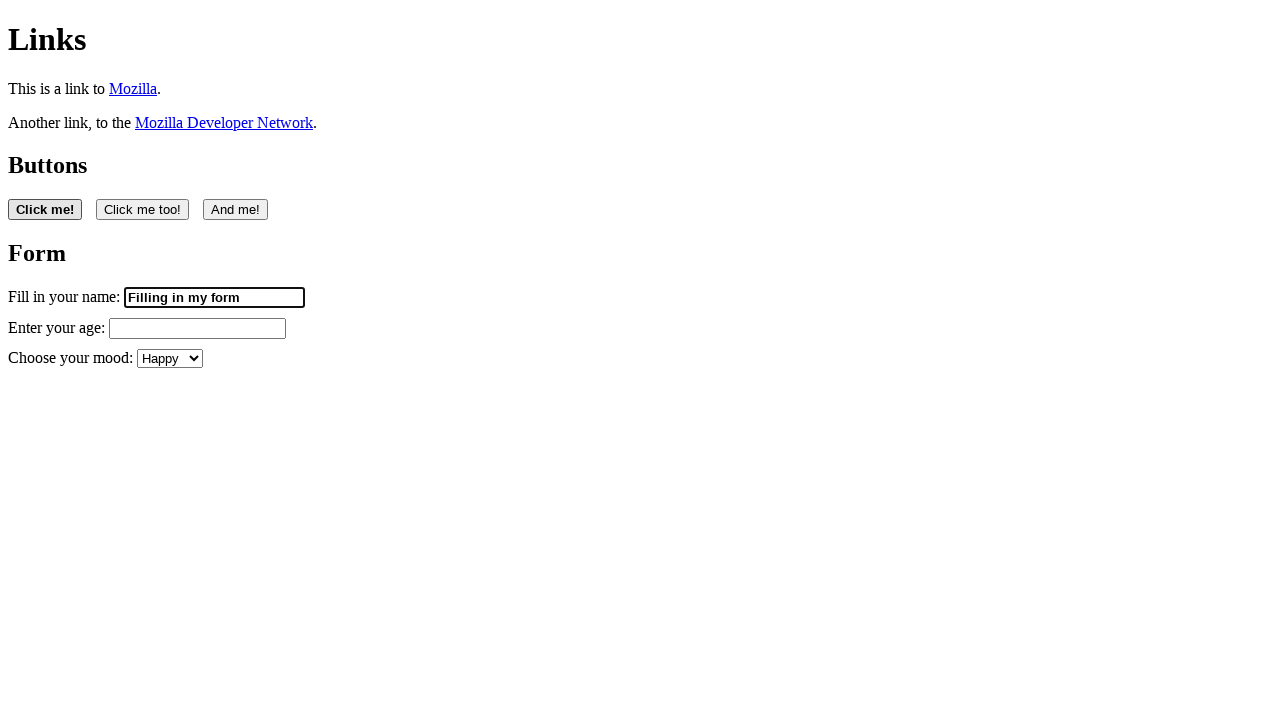

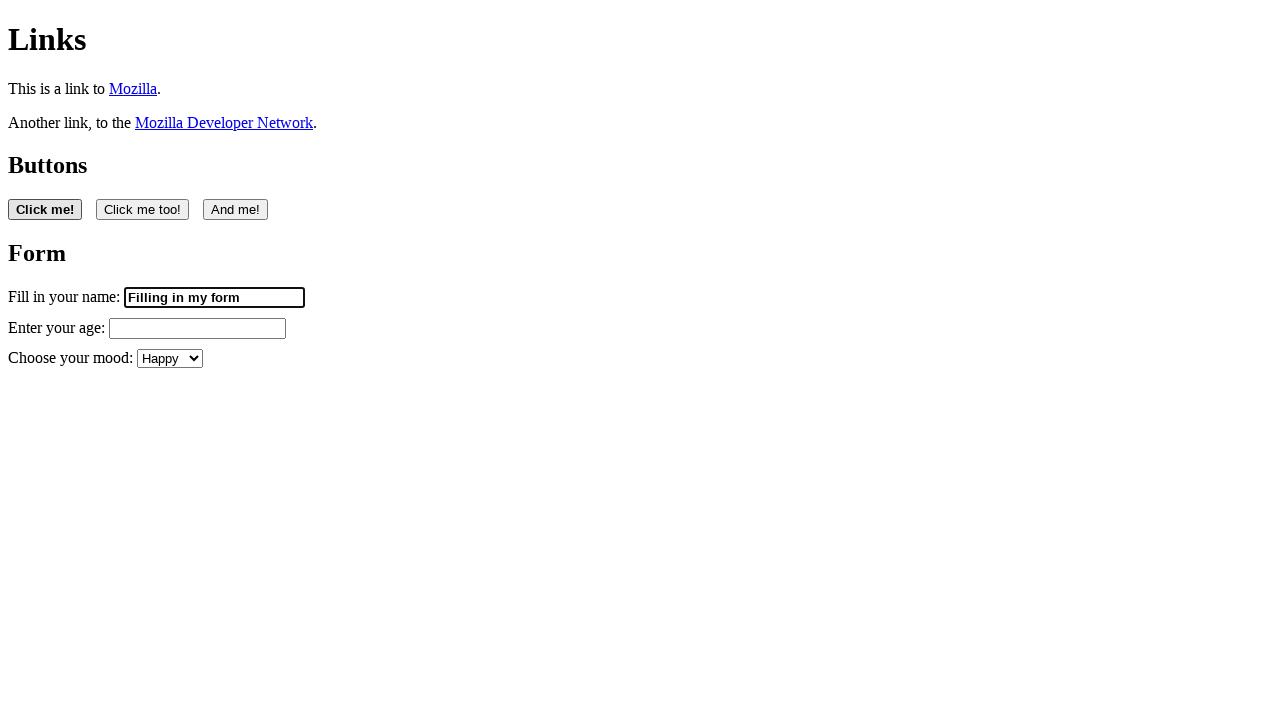